Tests adding a product to cart on a practice e-commerce site by finding "Cucumber" in the product list and clicking its add-to-cart button

Starting URL: https://rahulshettyacademy.com/seleniumPractise/#/

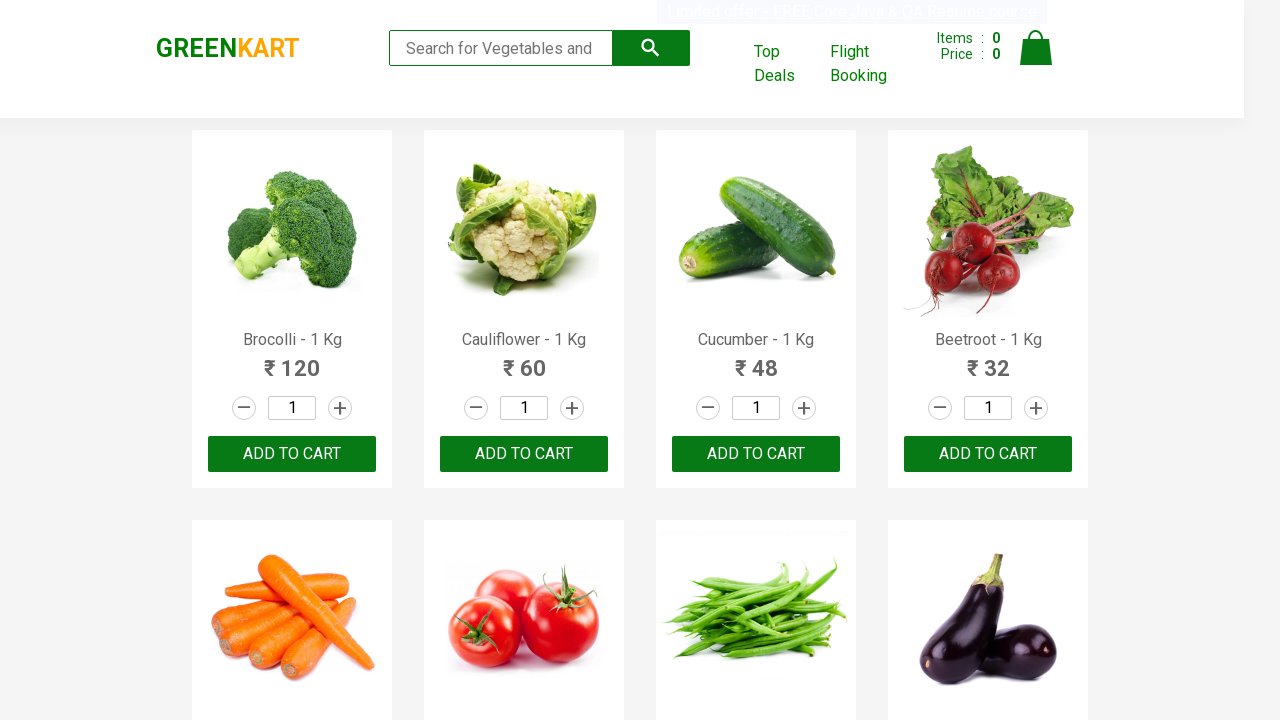

Waited for product list to load
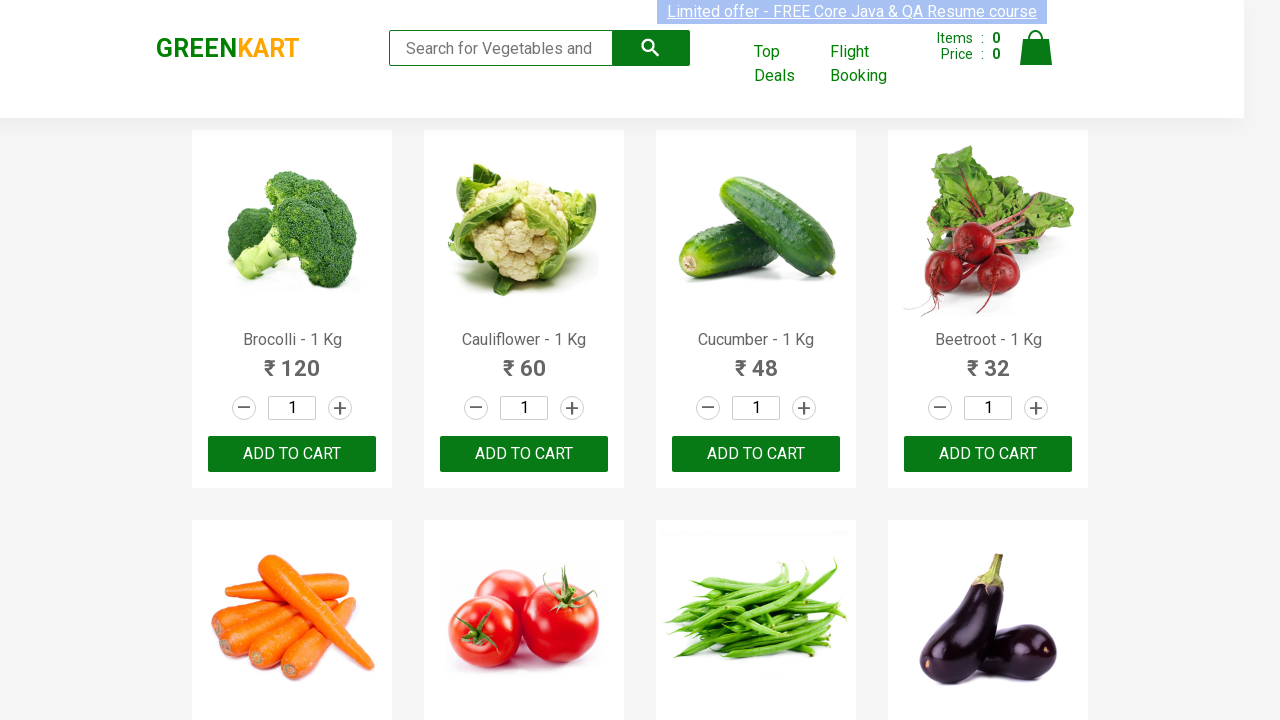

Retrieved all product name elements from the list
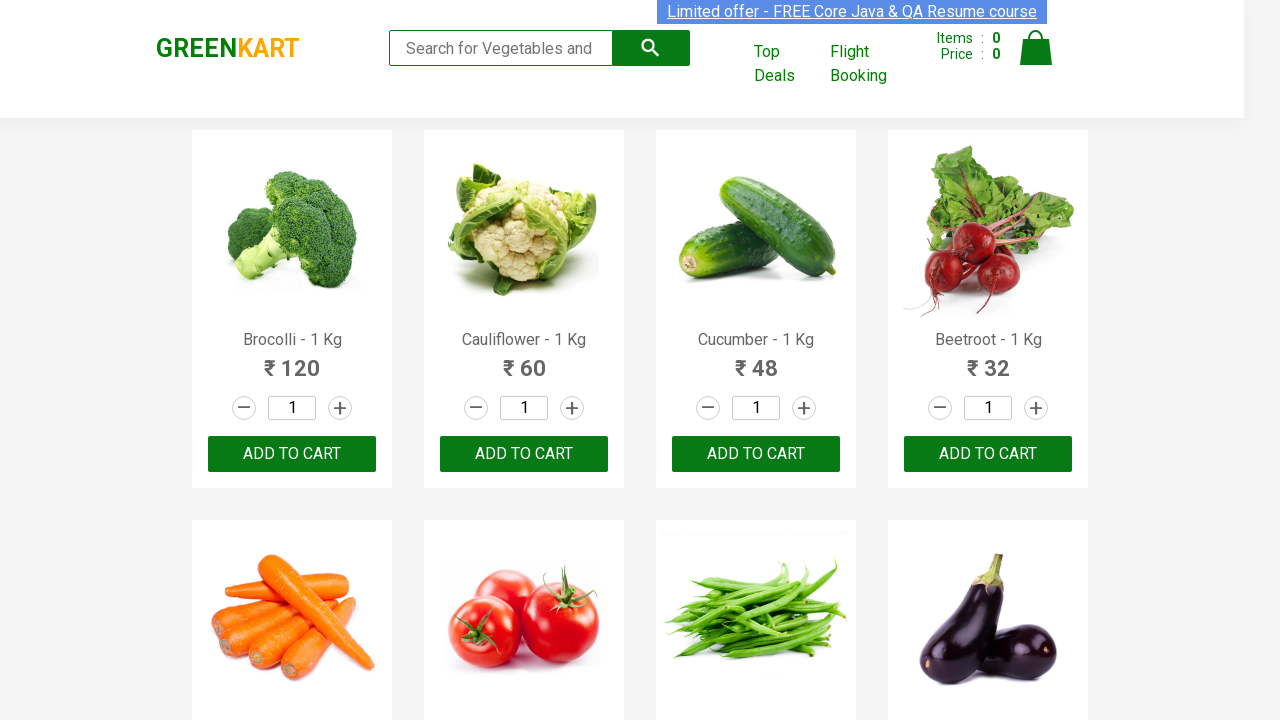

Found Cucumber in product list and clicked its add-to-cart button at (756, 454) on div.product-action button >> nth=2
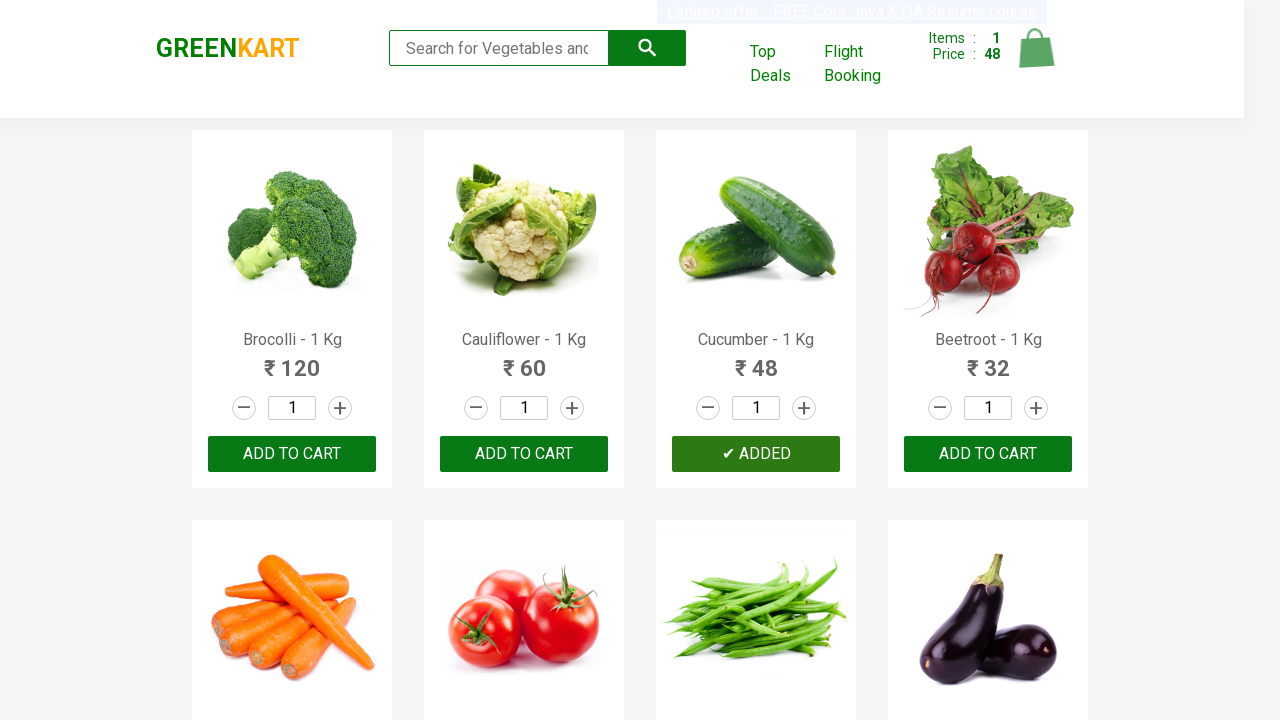

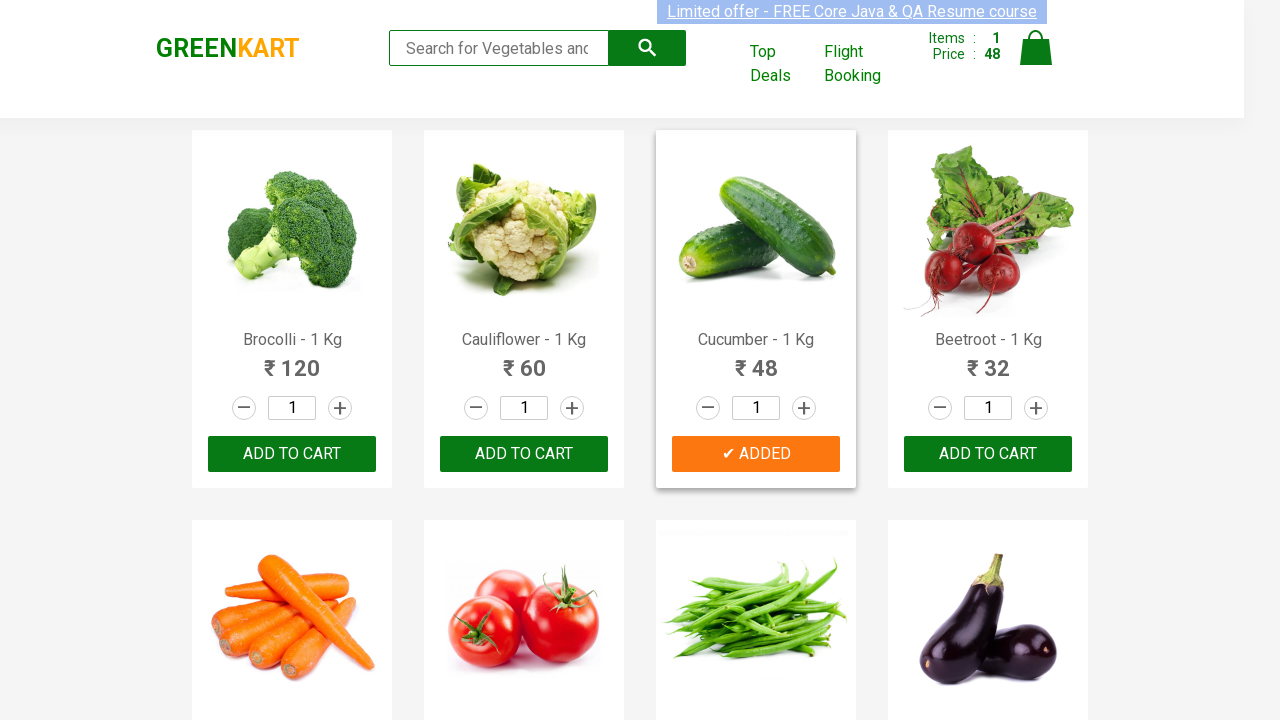